Tests the Playwright documentation site by clicking the "Get started" link and verifying the Installation heading is visible.

Starting URL: https://playwright.dev/

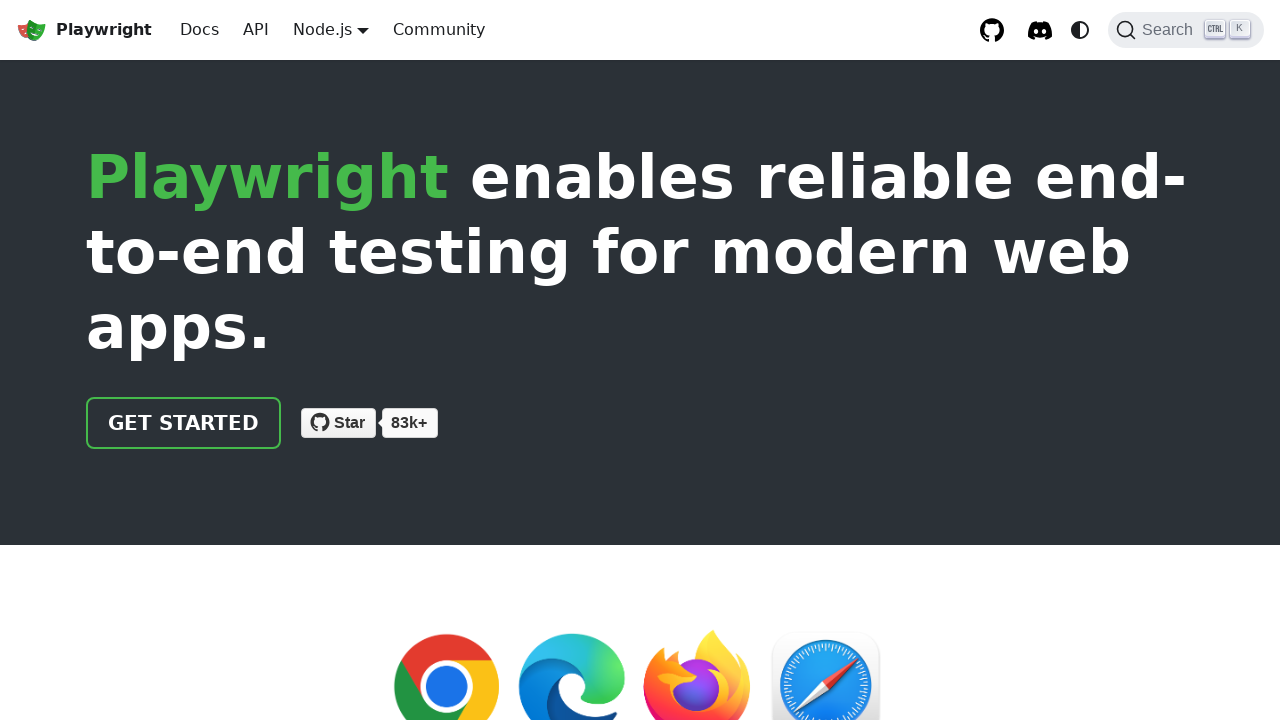

Clicked 'Get started' link on Playwright documentation homepage at (184, 423) on internal:role=link[name="Get started"i]
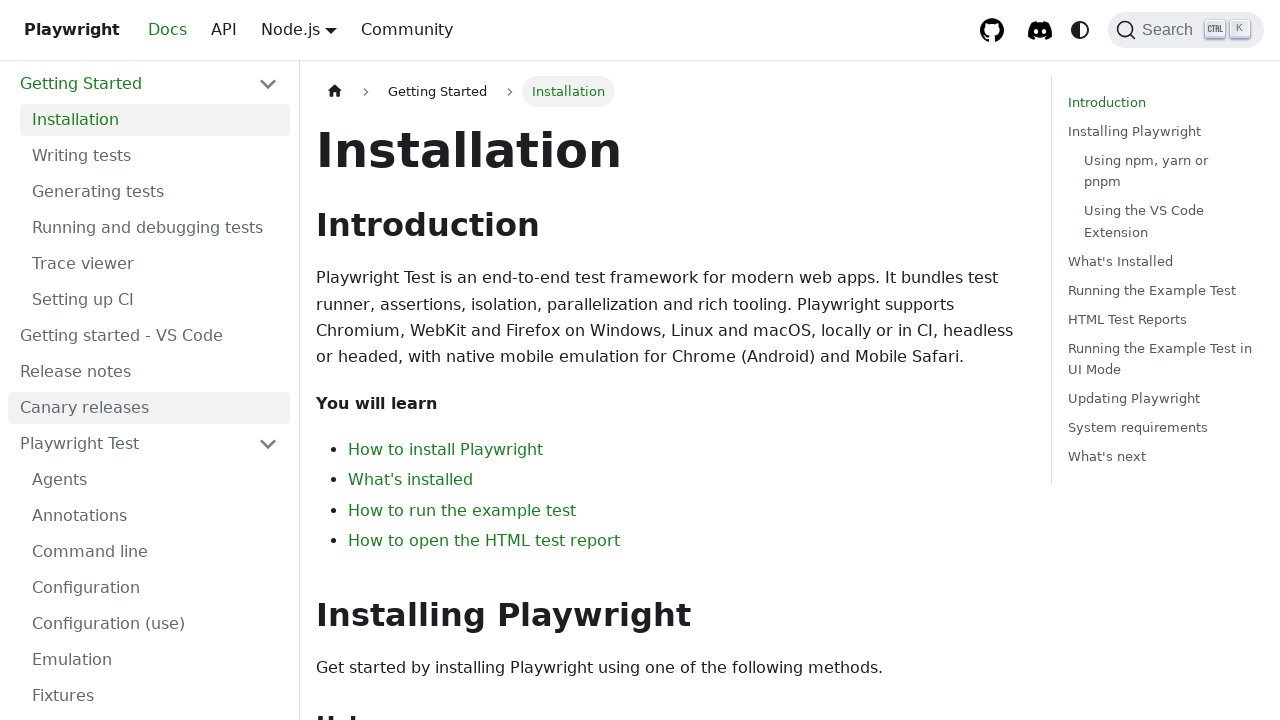

Installation heading loaded and is visible
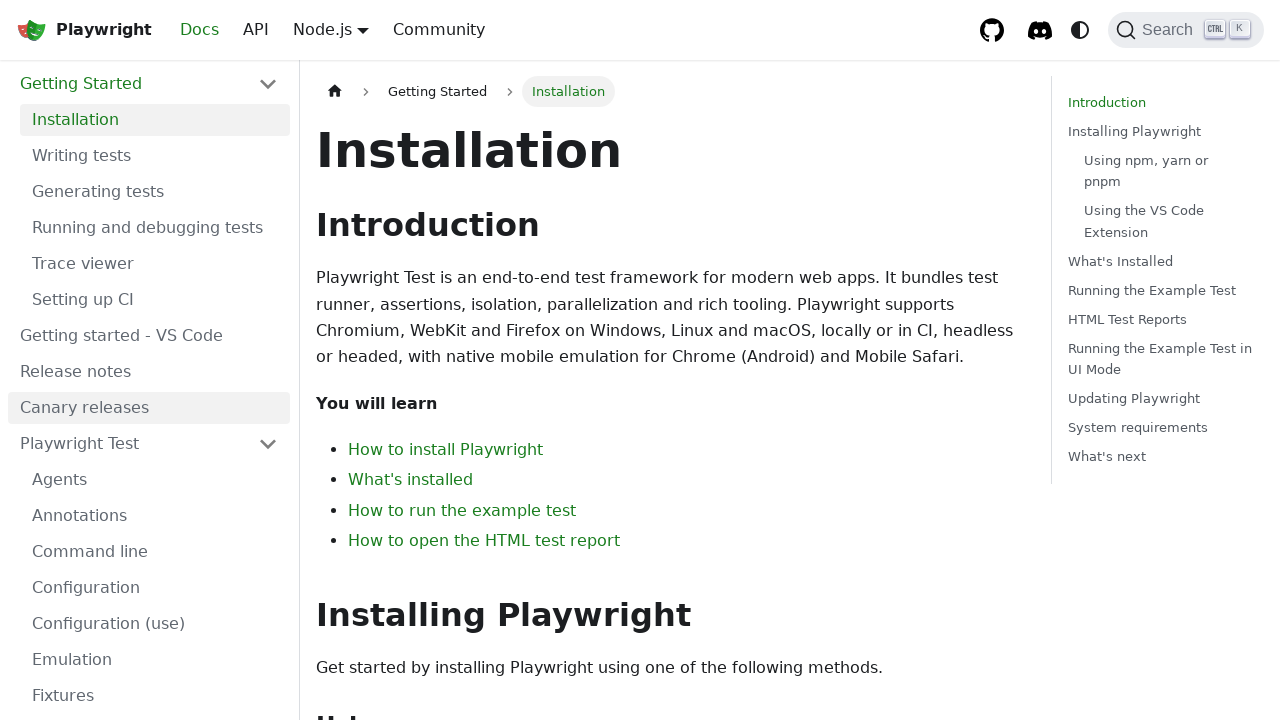

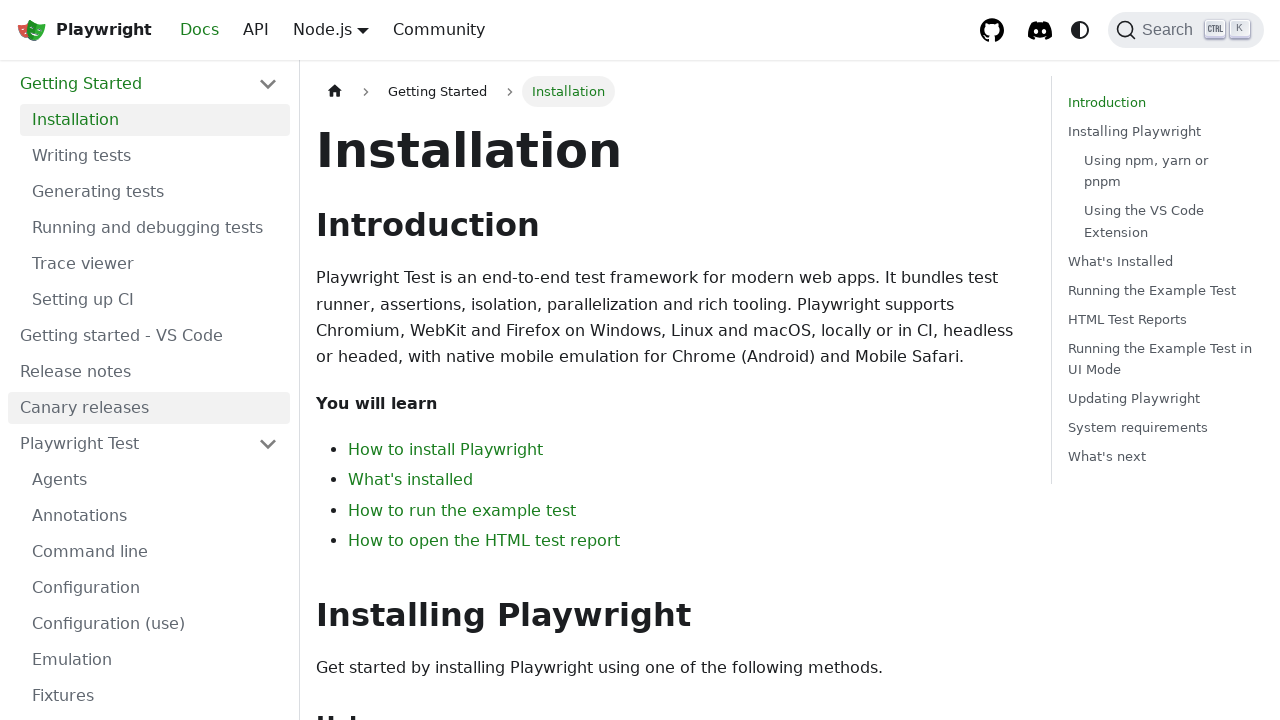